Demonstrates various WebDriver methods by navigating to Flipkart, retrieving page information (title, URL, source), and performing window operations

Starting URL: https://www.flipkart.com/

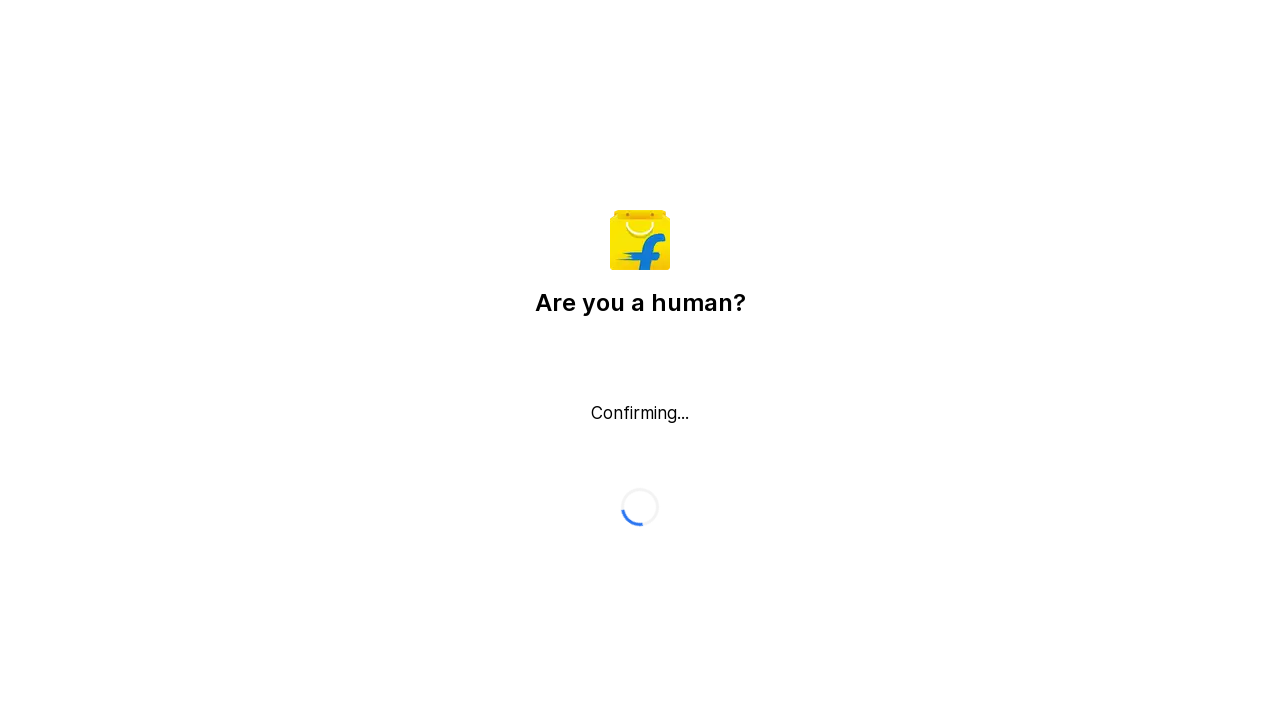

Retrieved page title from Flipkart
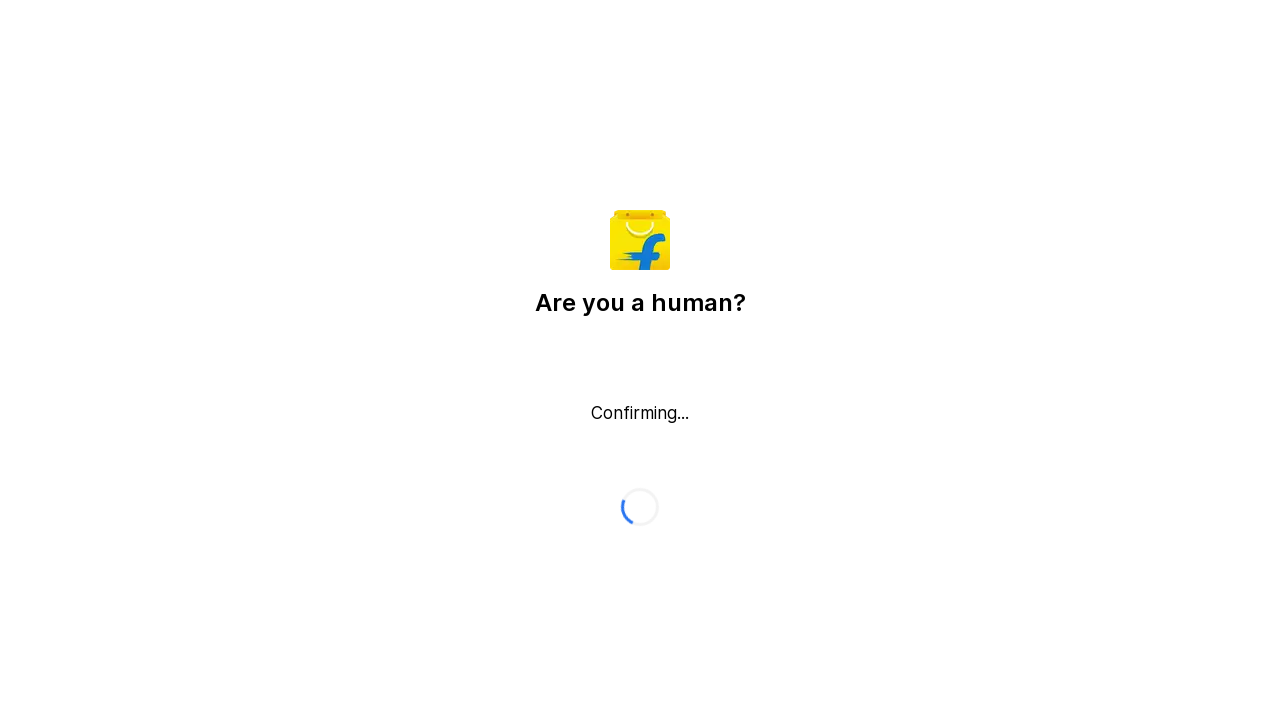

Retrieved current page URL
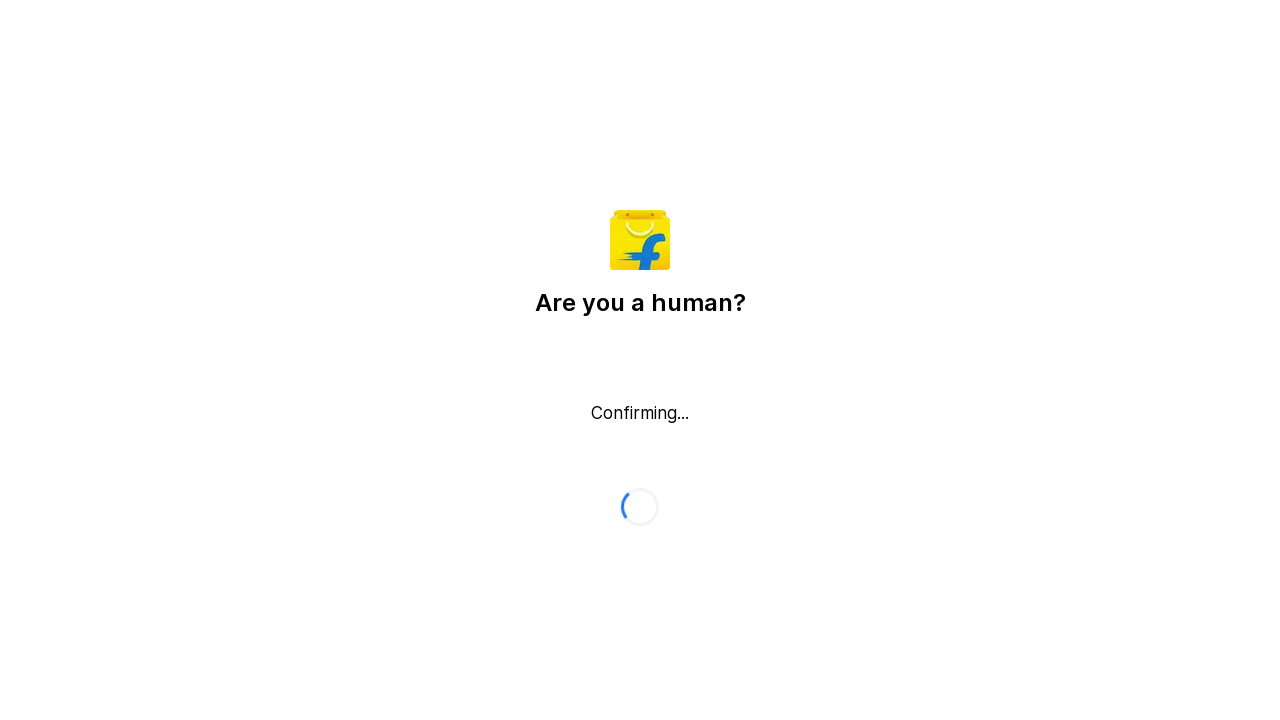

Retrieved page source content
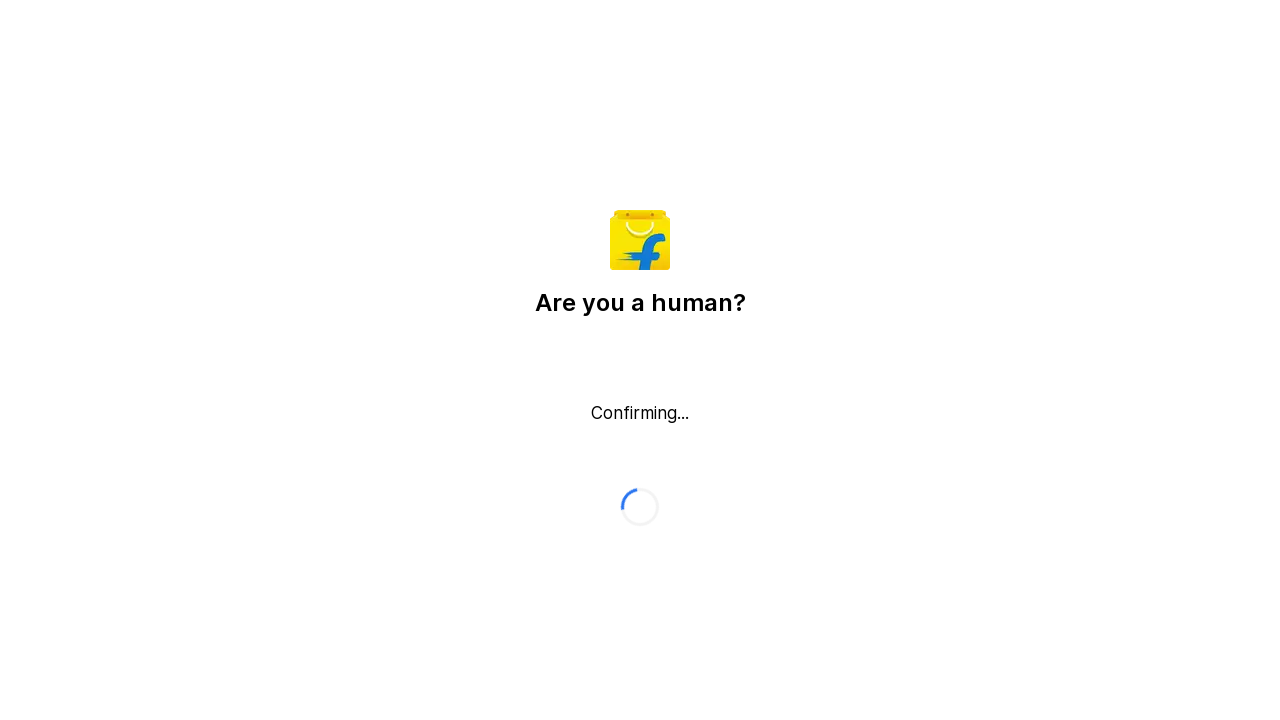

Set viewport to maximized size (1920x1080)
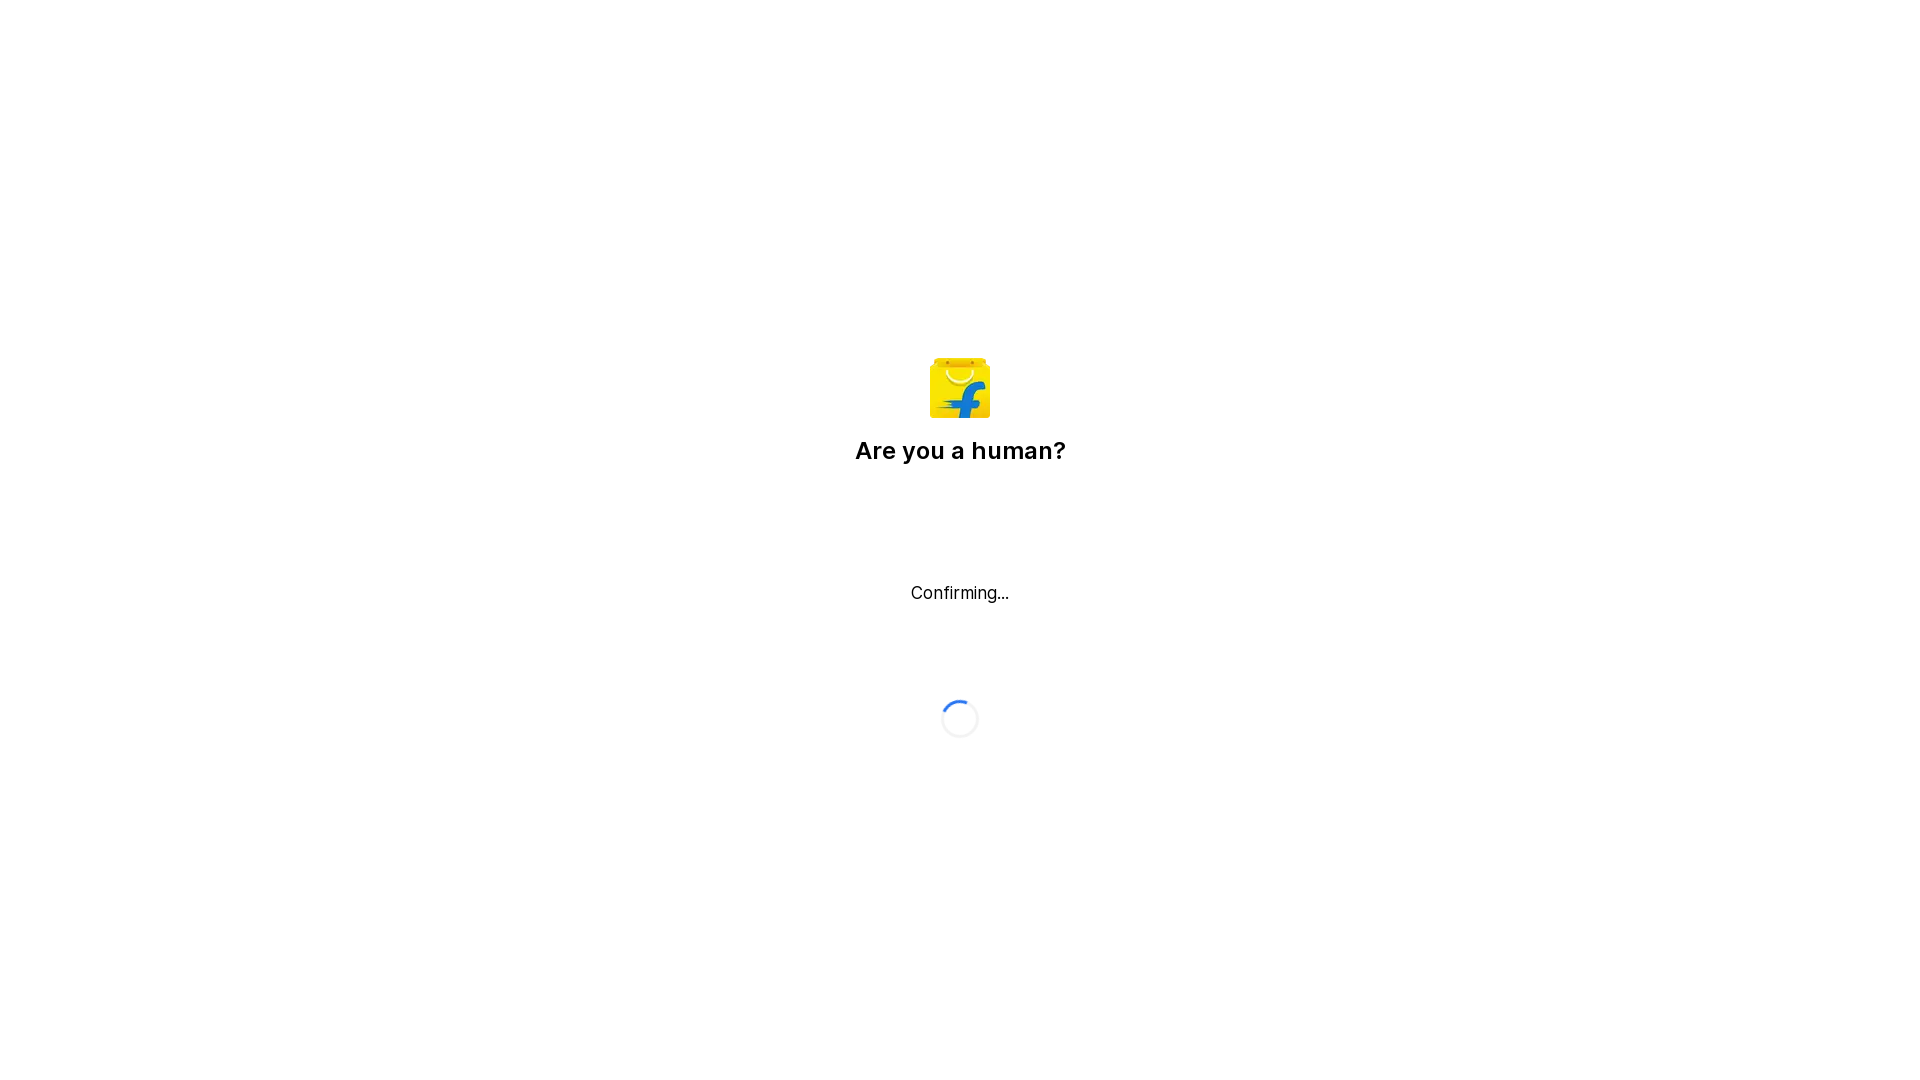

Set viewport to minimized size (800x600)
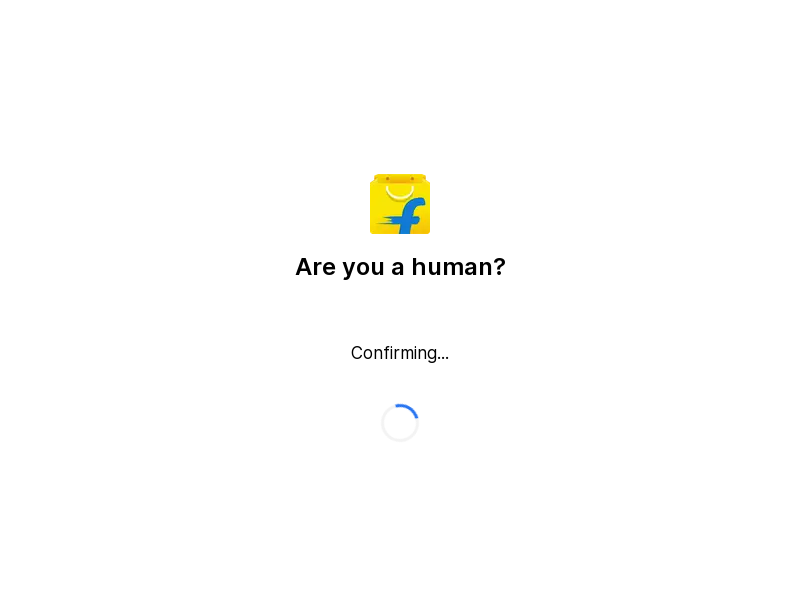

Set viewport to fullscreen size (1920x1080)
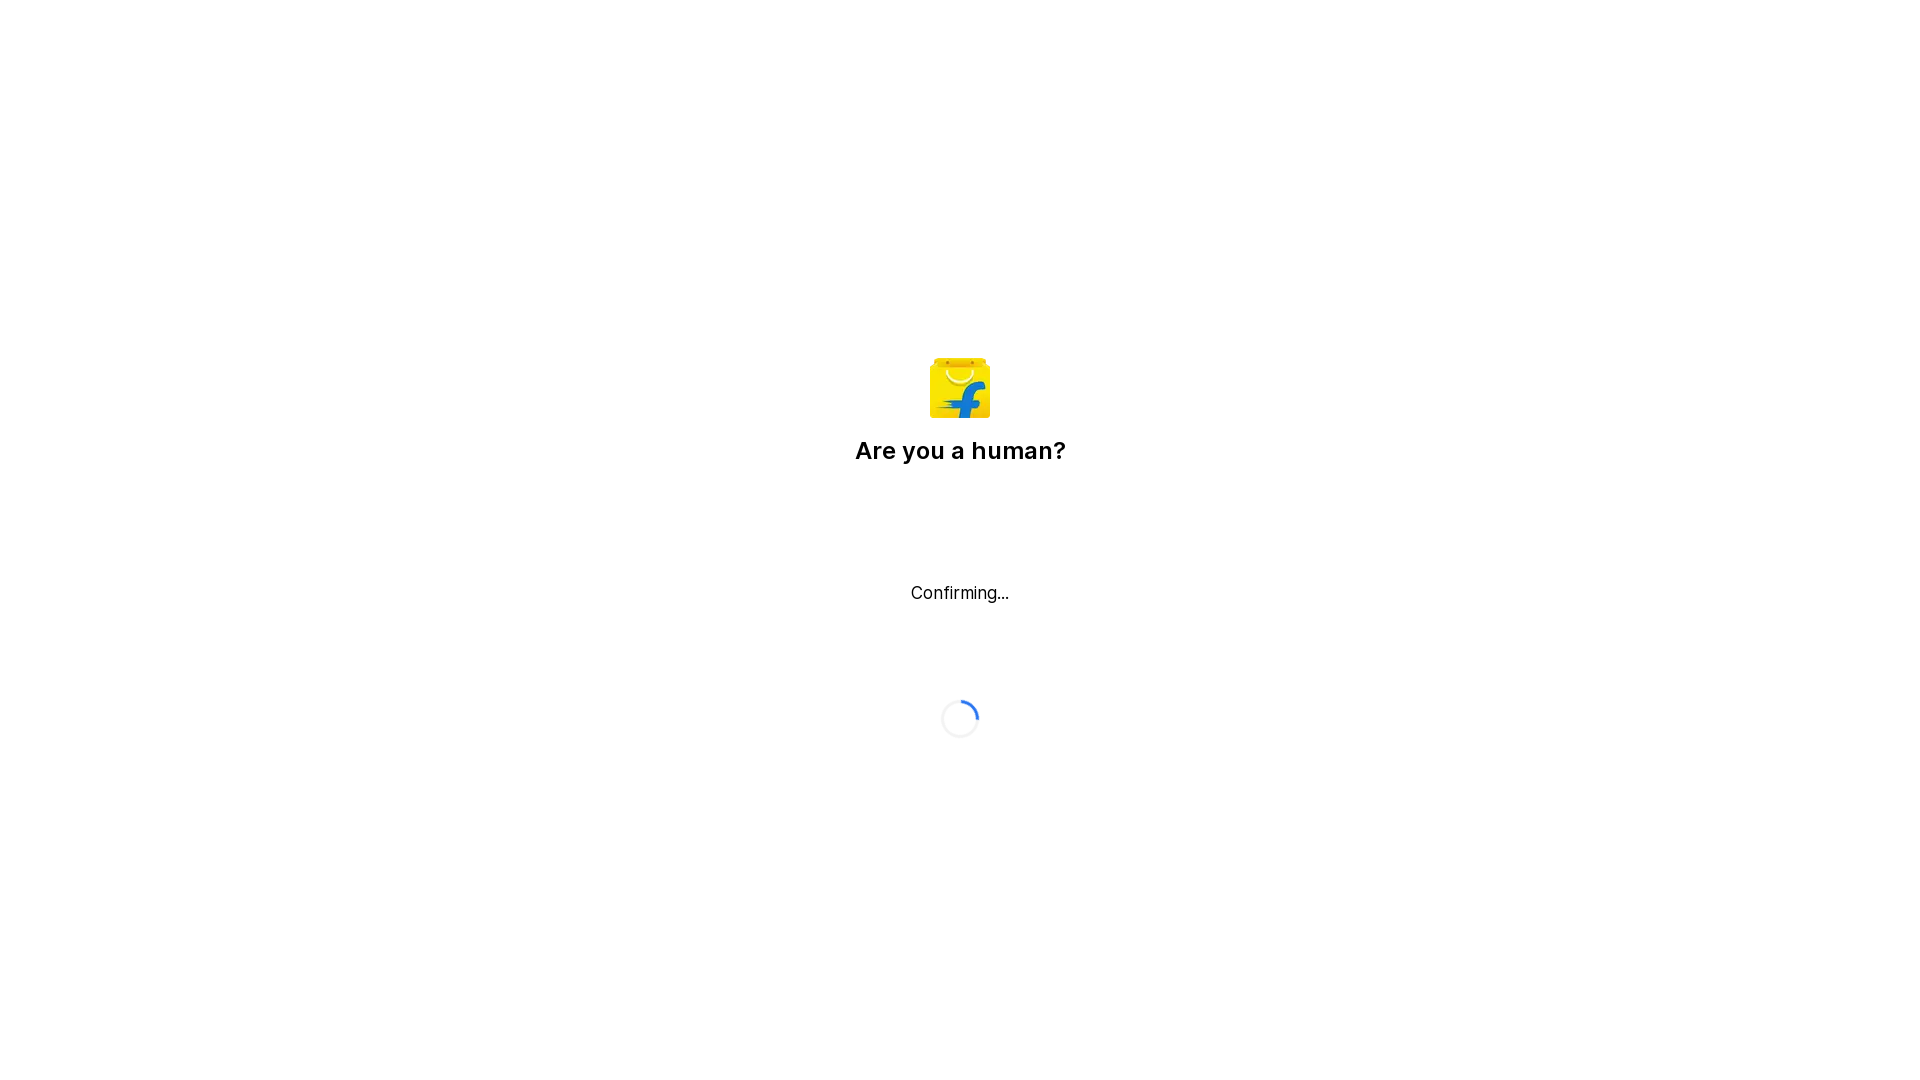

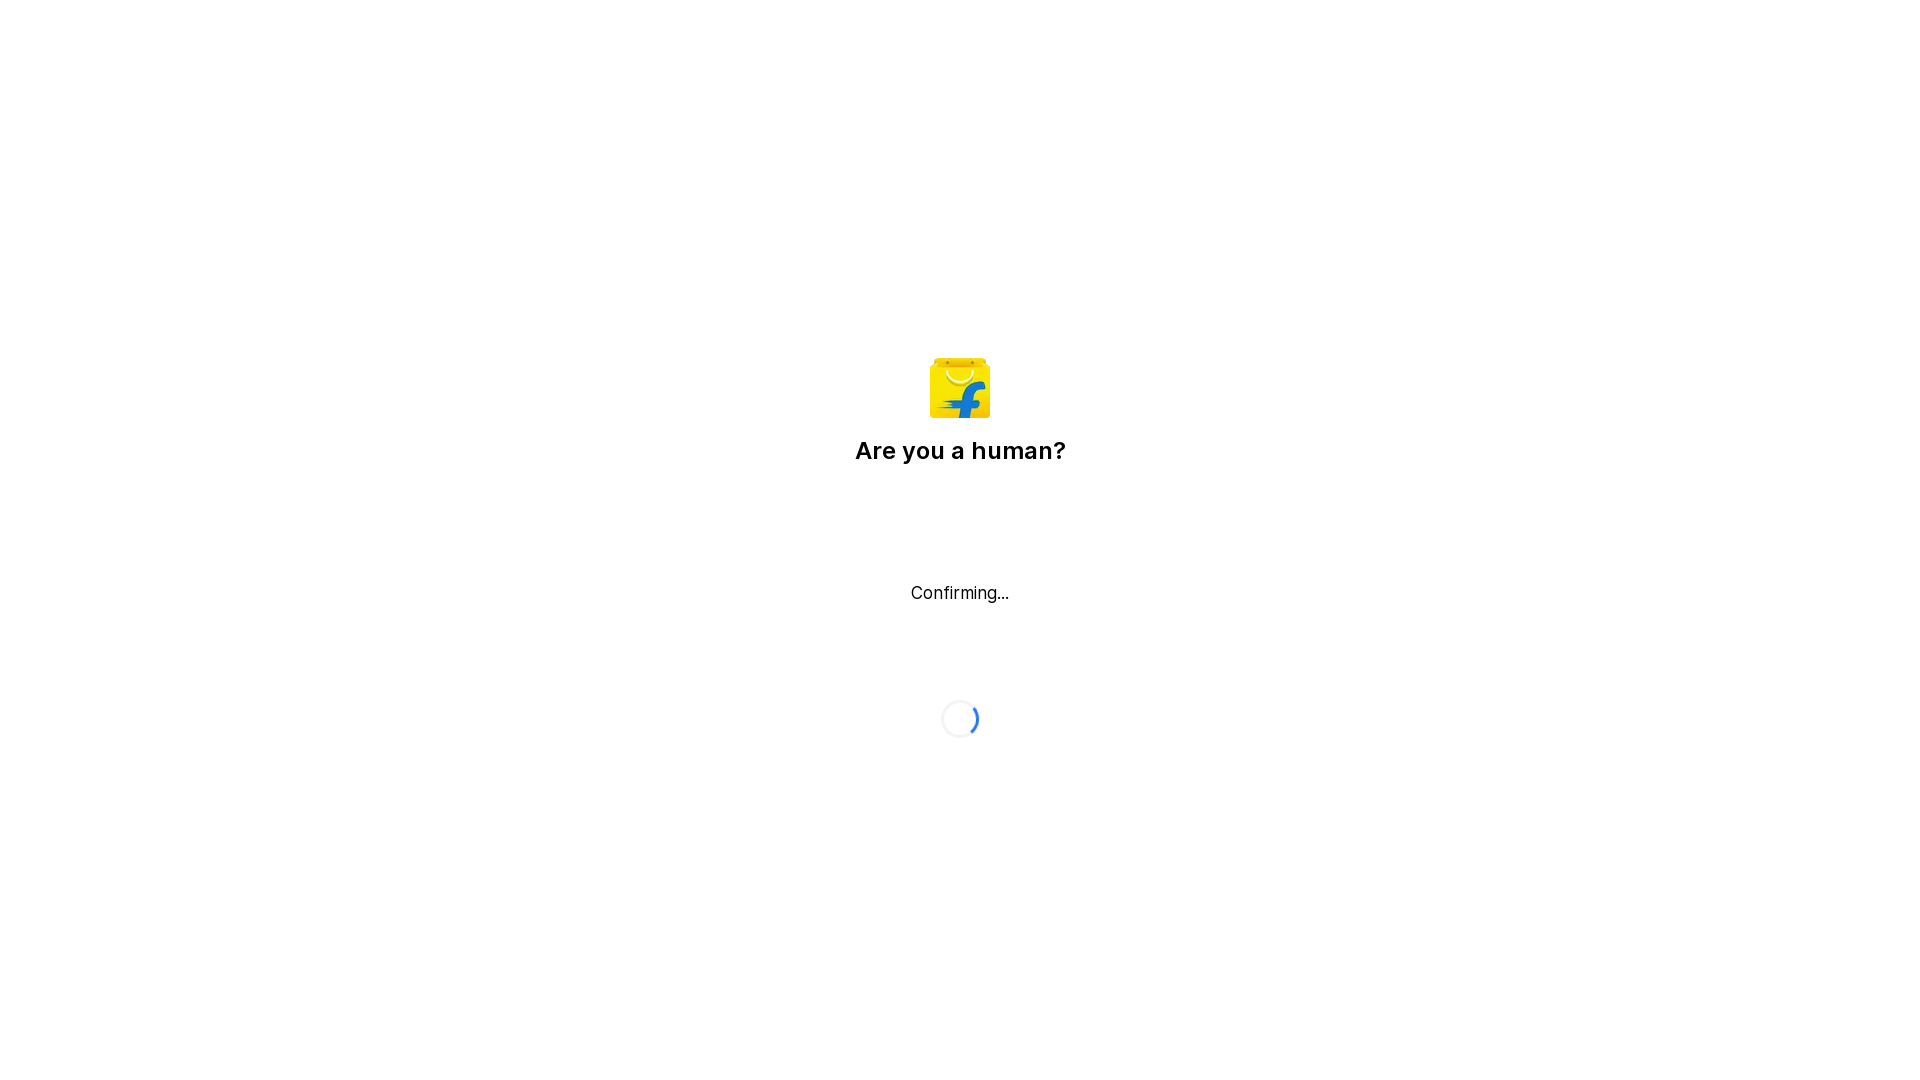